Tests the Chetak dealer locator by entering a city name in the search field and waiting for dealer results to load on the page.

Starting URL: https://www.chetak.com/#locate-dealer

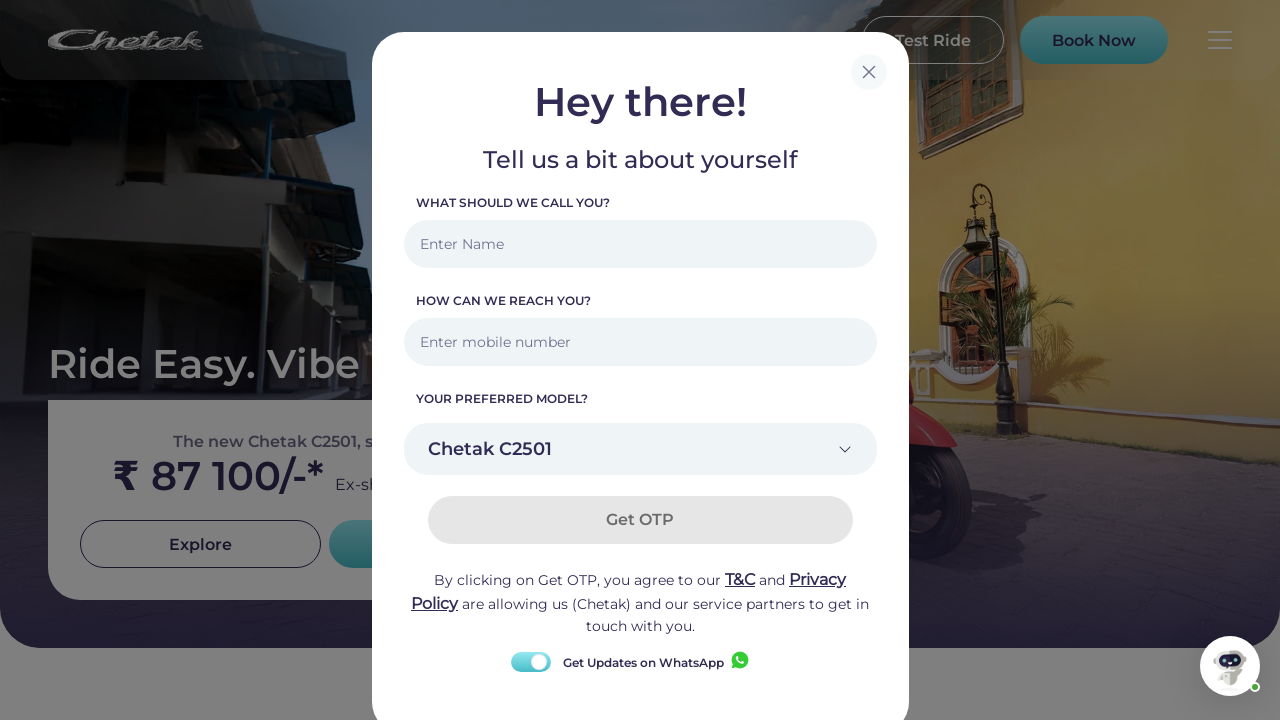

Waited for page to fully load
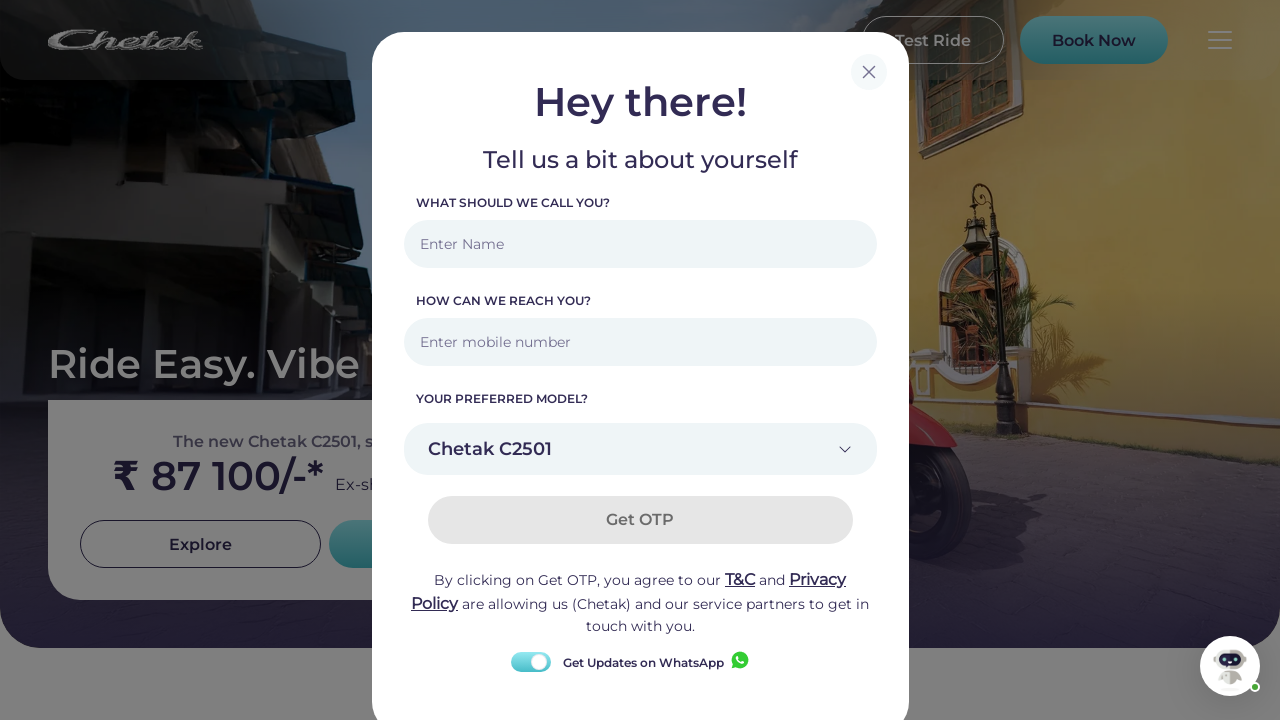

Scrolled to location search input field
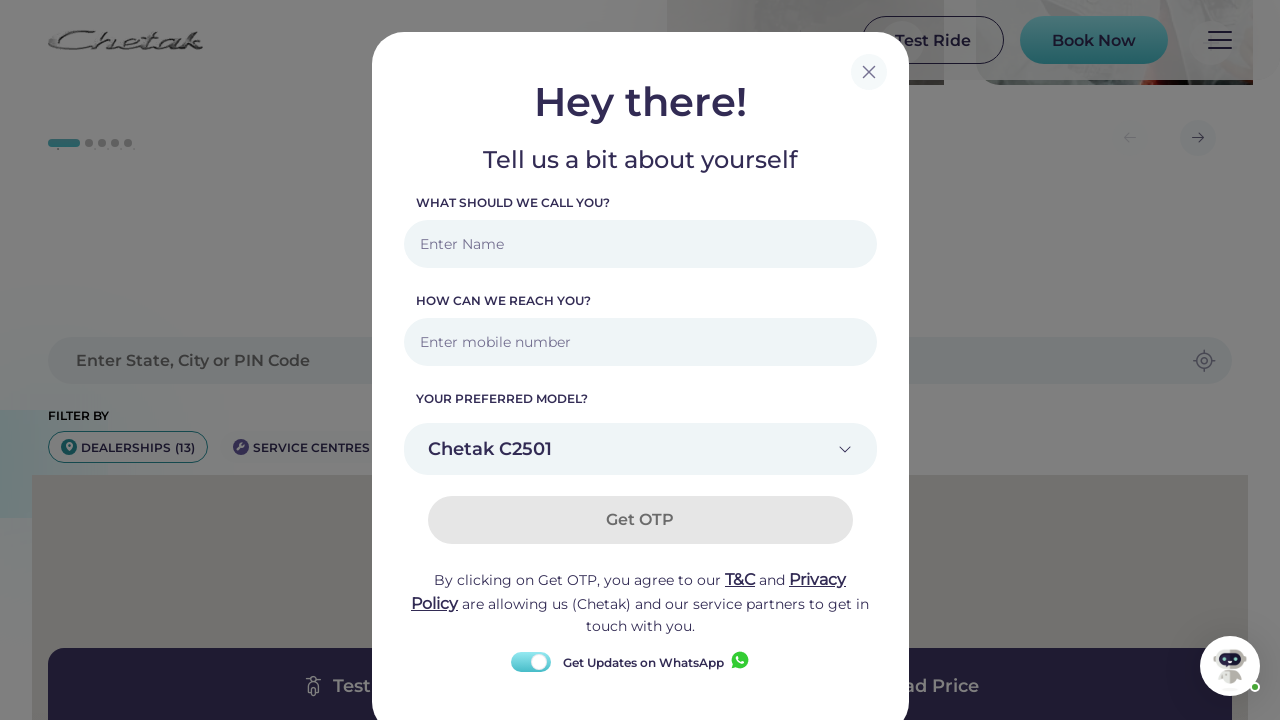

Cleared existing text in location search field on #findLocation
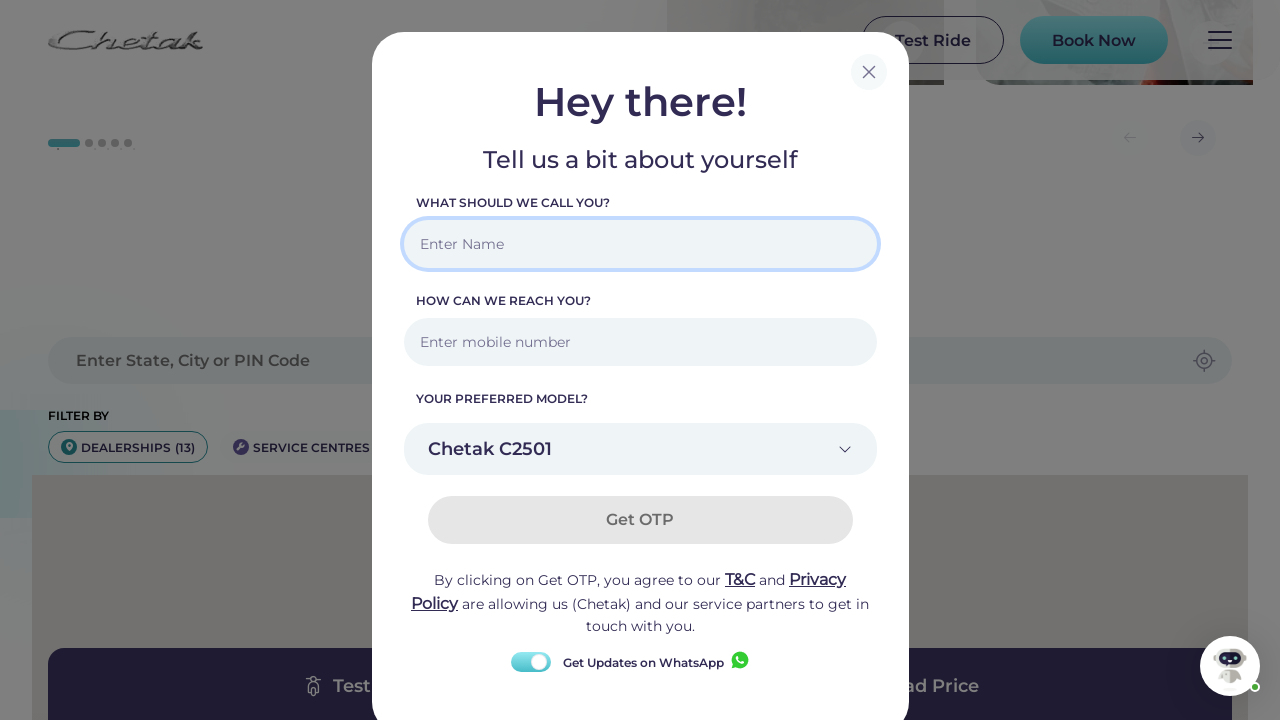

Waited for input field to be ready
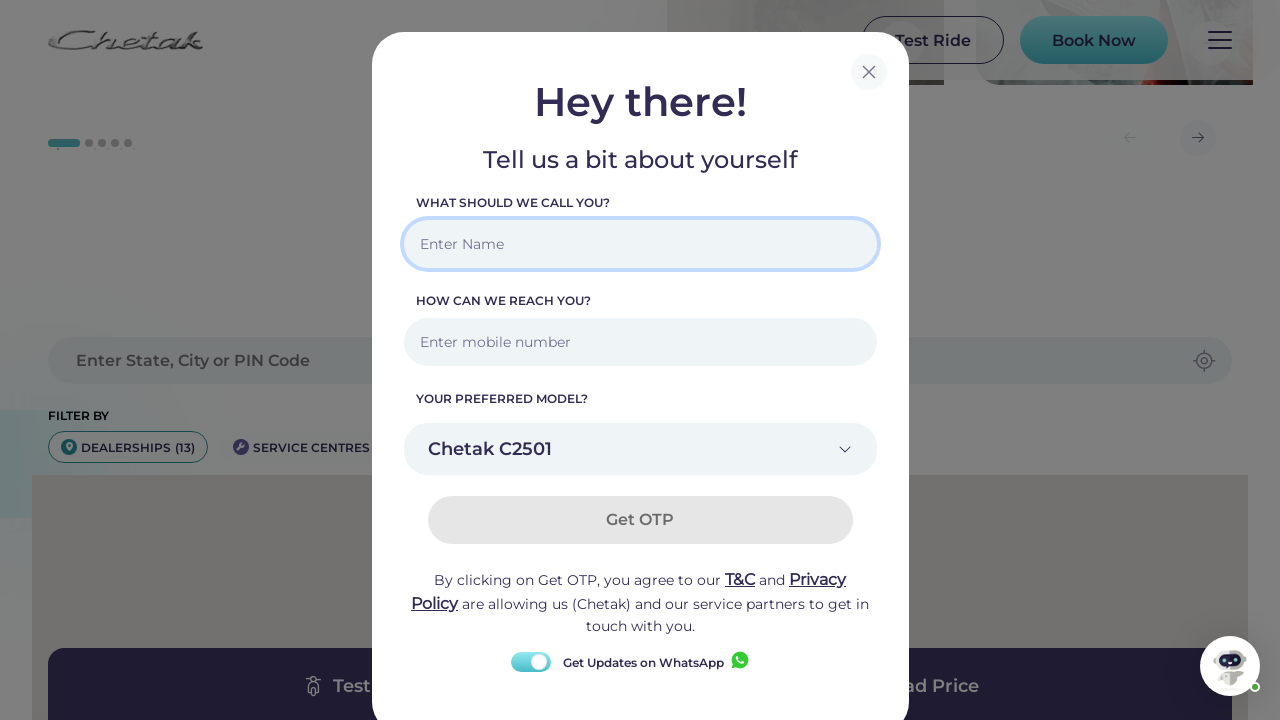

Entered 'Mumbai' in location search field on #findLocation
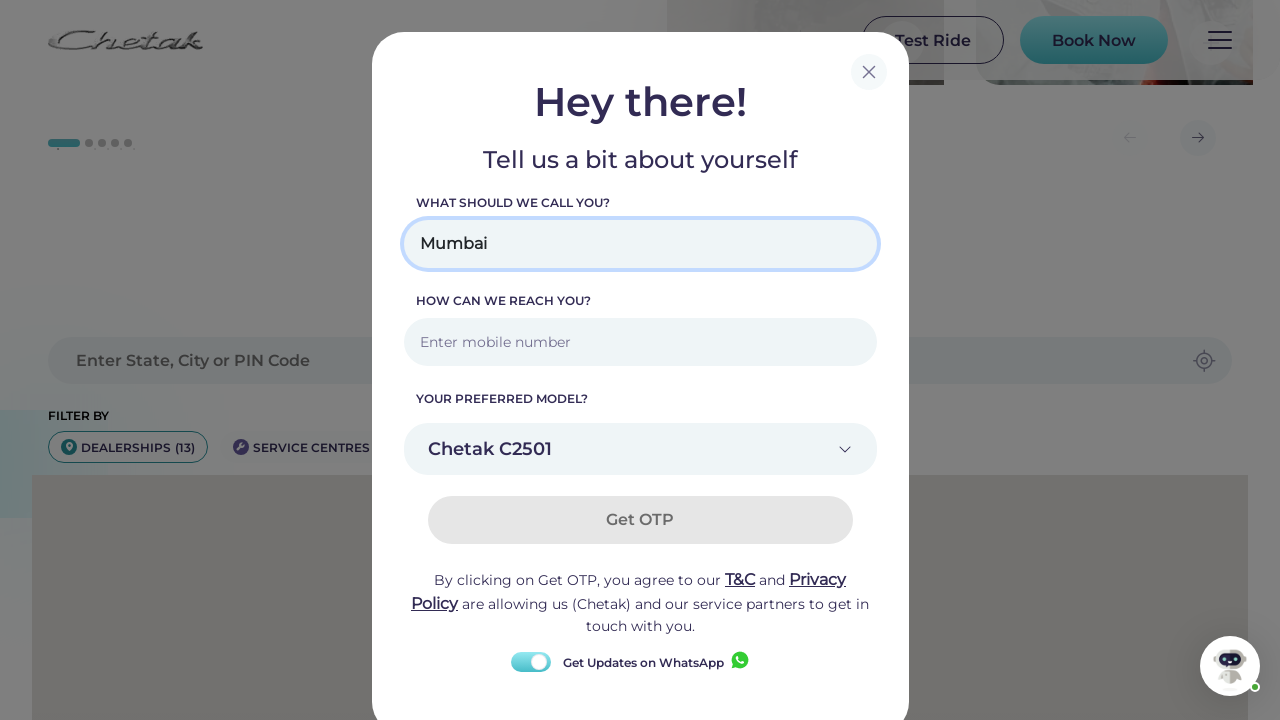

Waited for autocomplete suggestions to appear
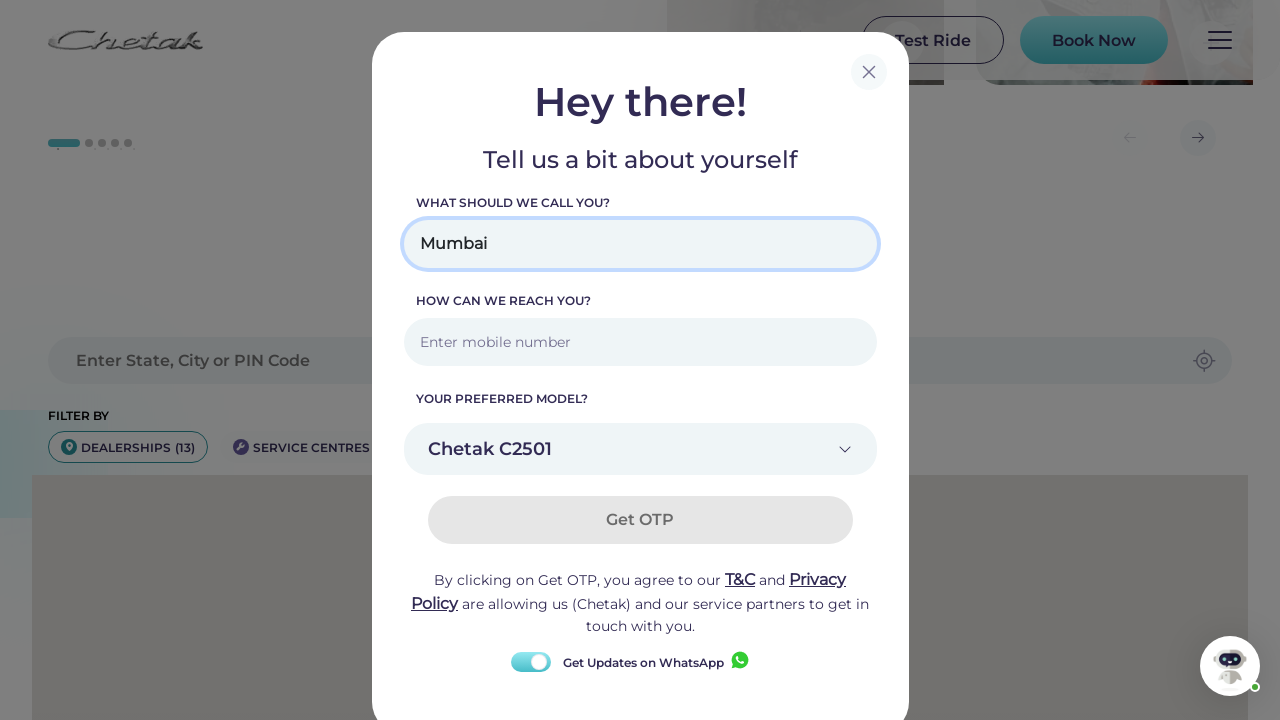

Pressed arrow down to select first autocomplete suggestion on #findLocation
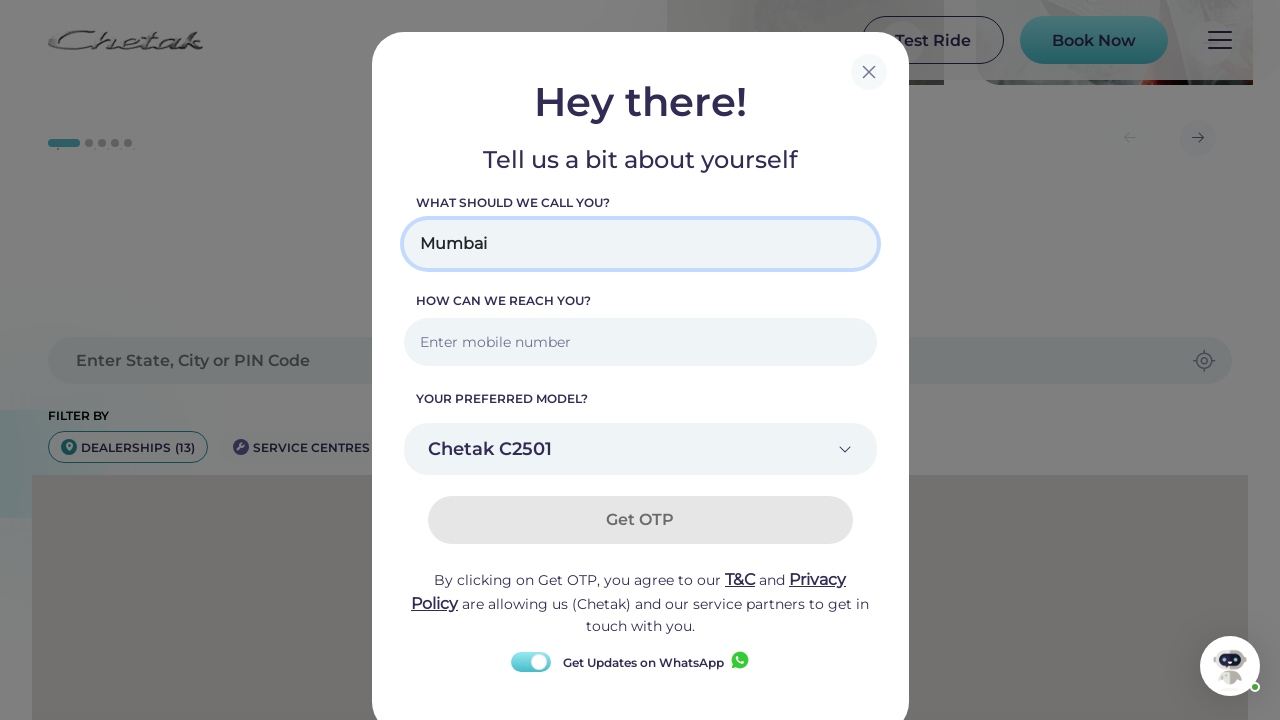

Waited for suggestion selection to register
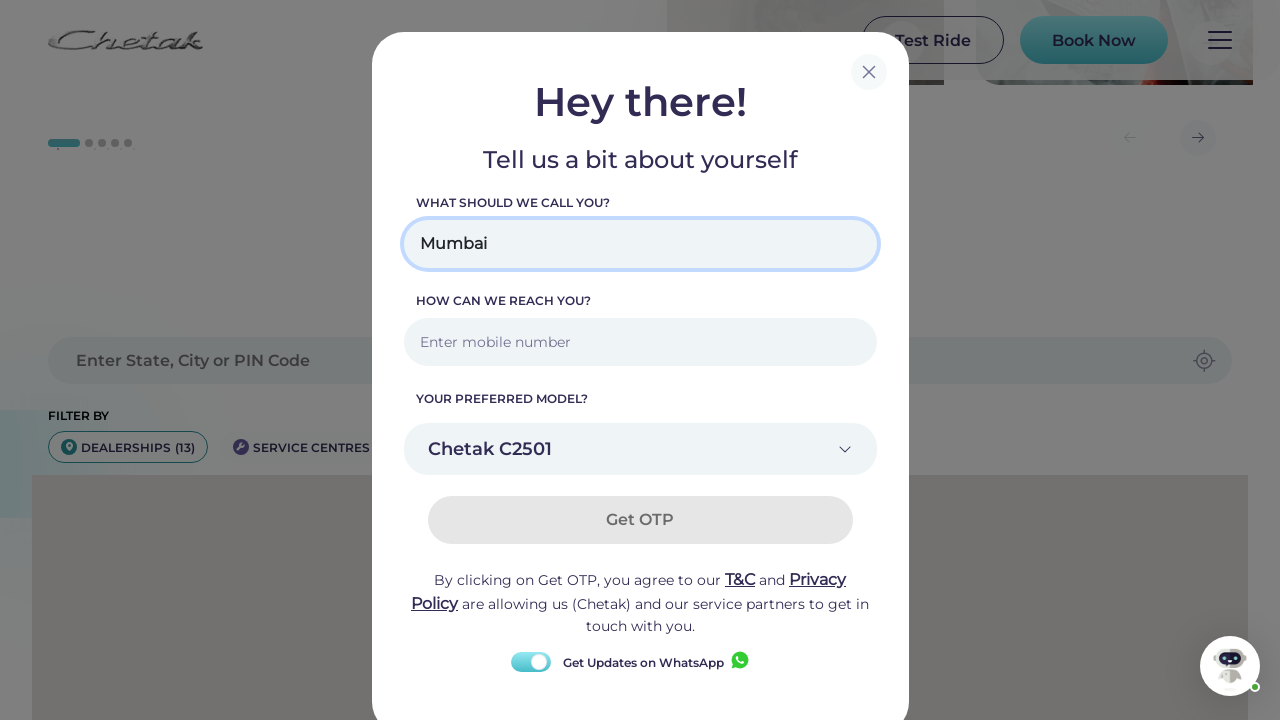

Pressed enter to confirm location selection on #findLocation
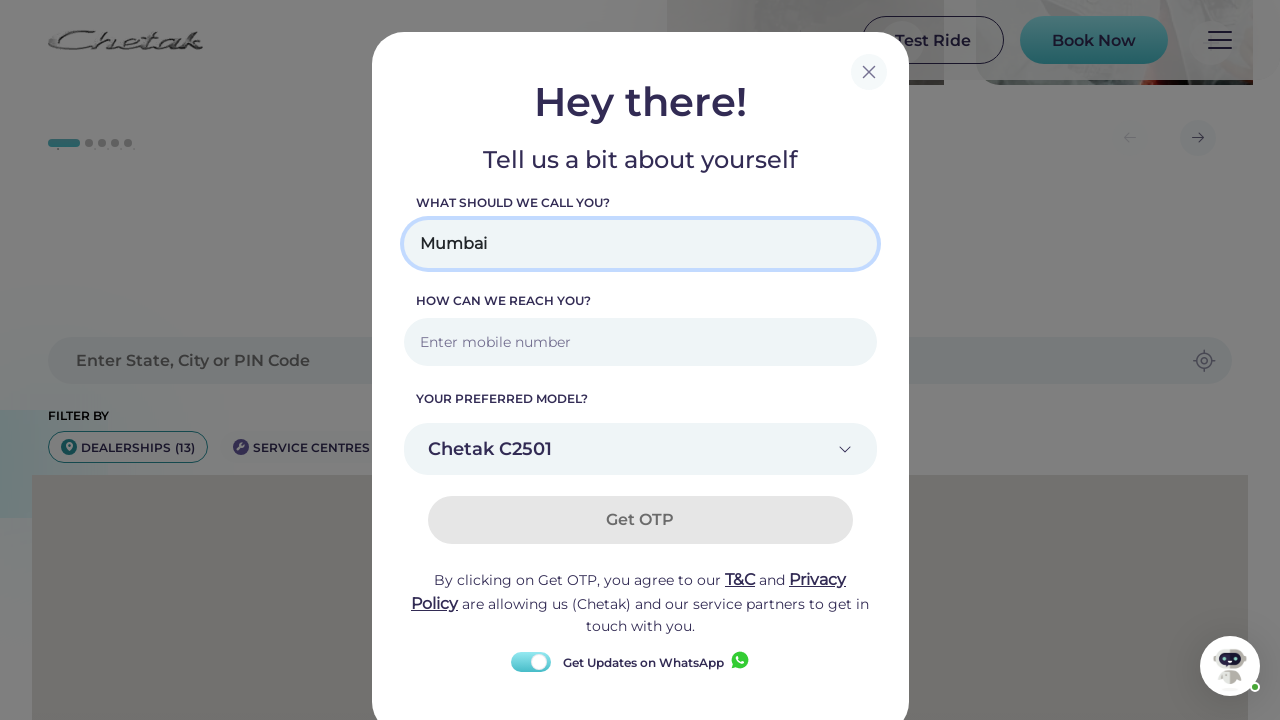

Waited for dealer results to load
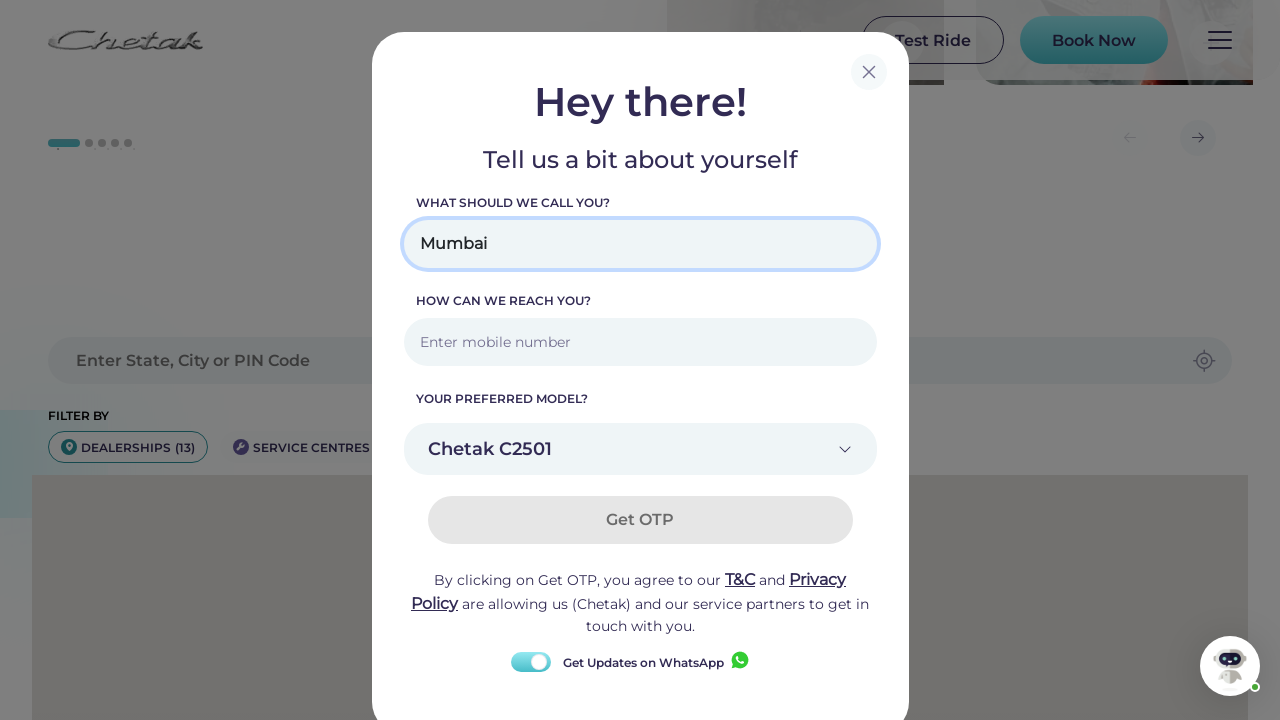

Dealer location cards loaded successfully
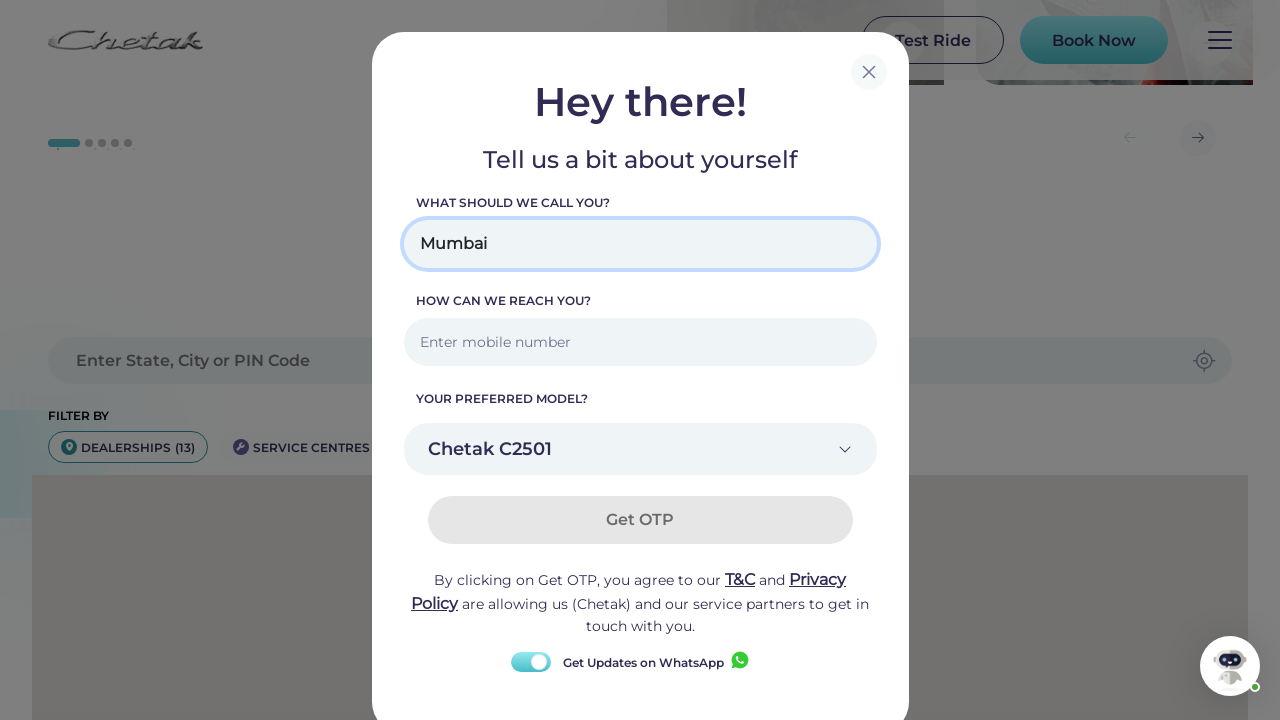

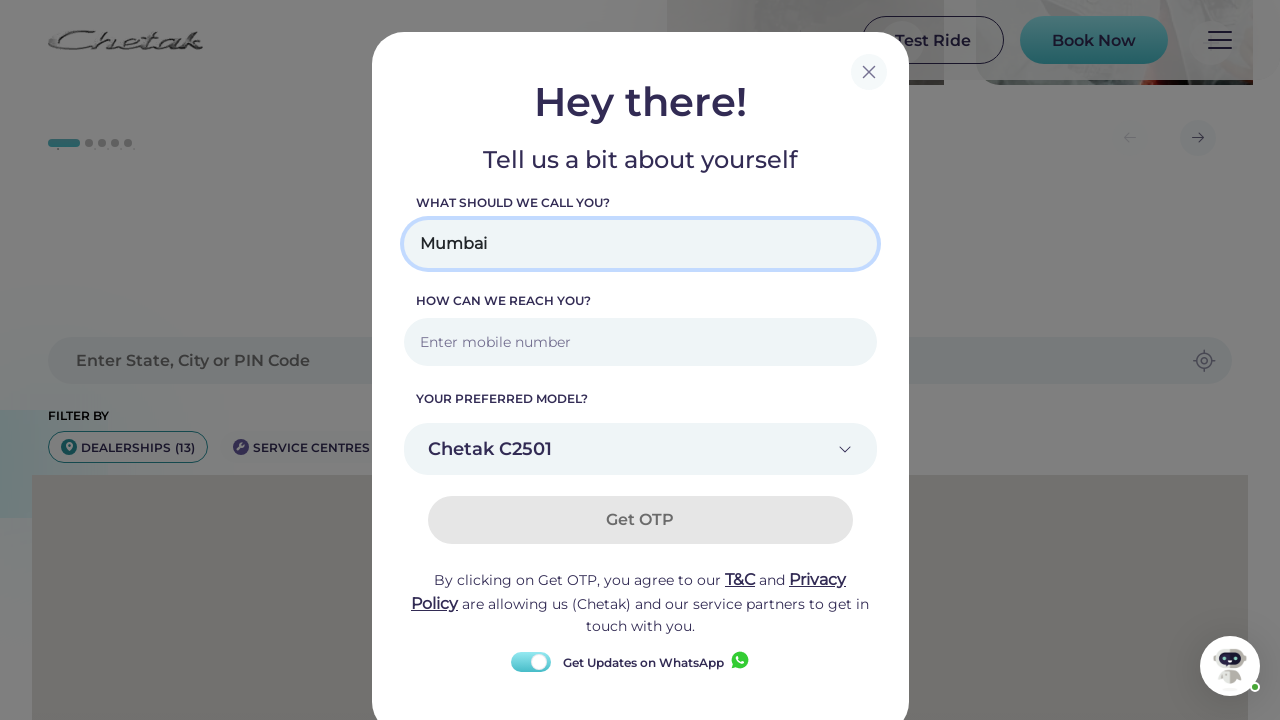